Tests horizontal scrolling functionality by scrolling right and then left on a dashboard page

Starting URL: https://dashboards.handmadeinteractive.com/jasonlove/

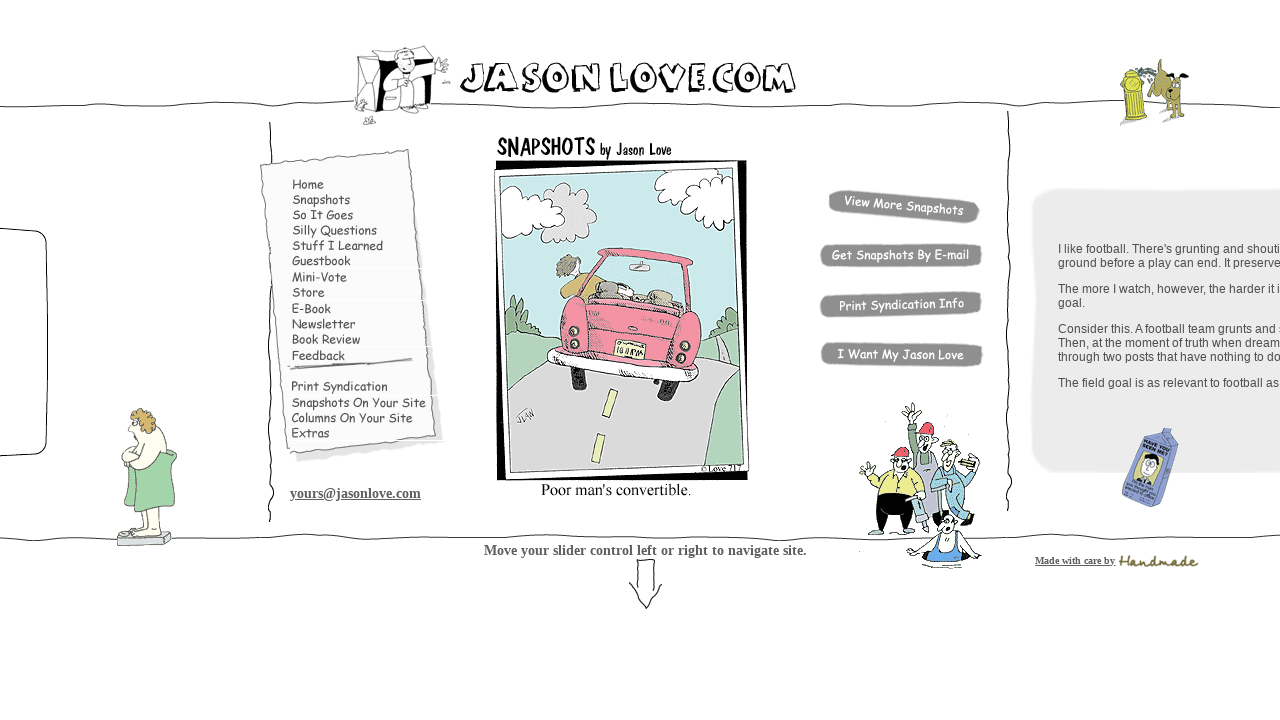

Scrolled dashboard 500 pixels to the right
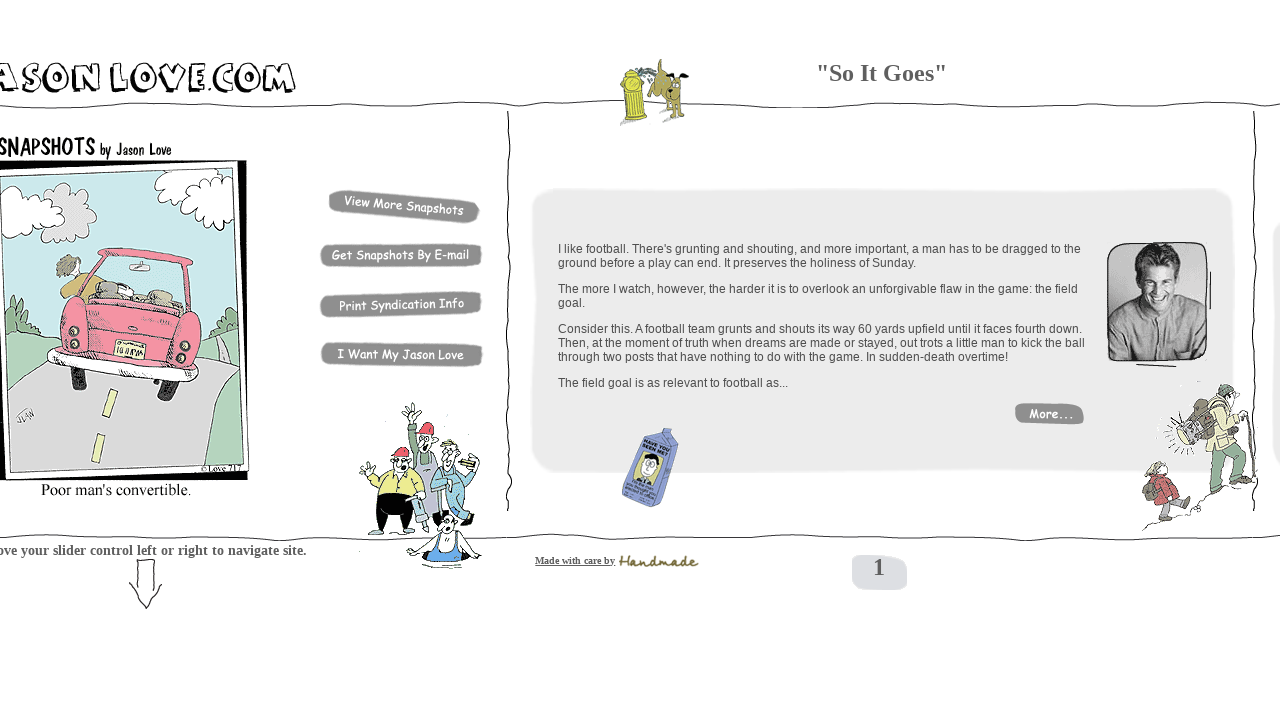

Waited 2 seconds for scroll animation to complete
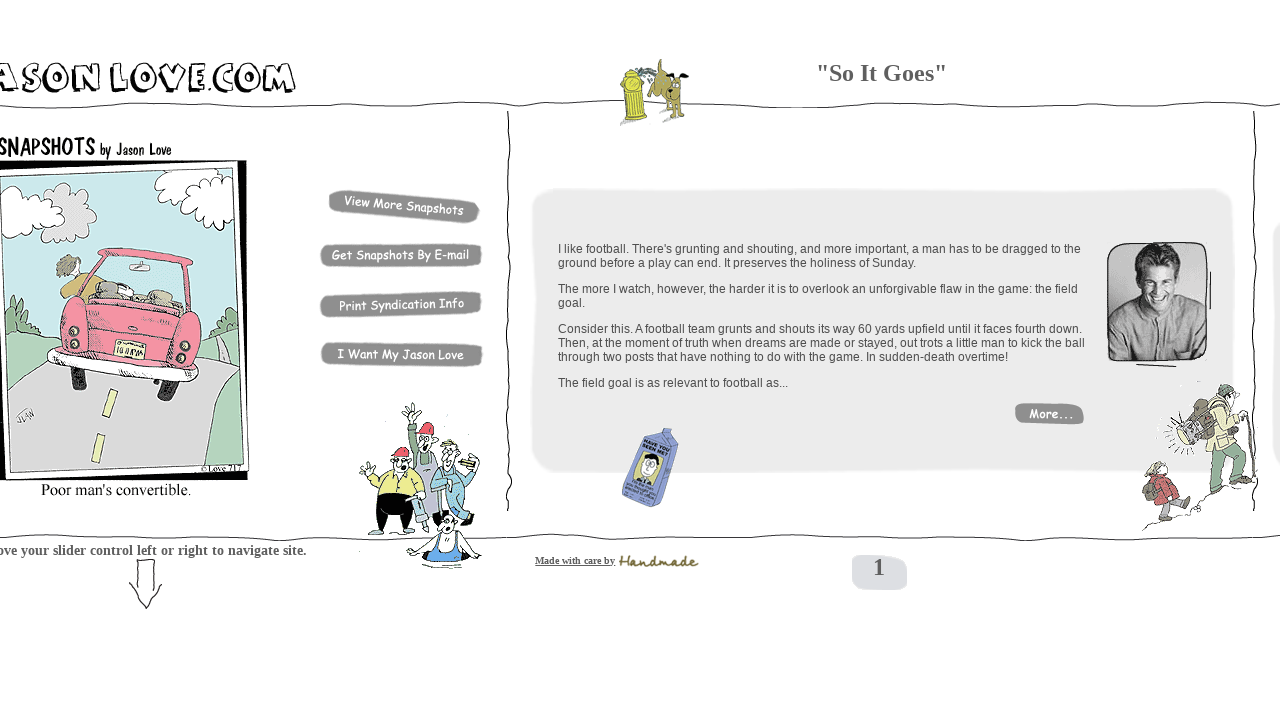

Scrolled dashboard 500 pixels to the left
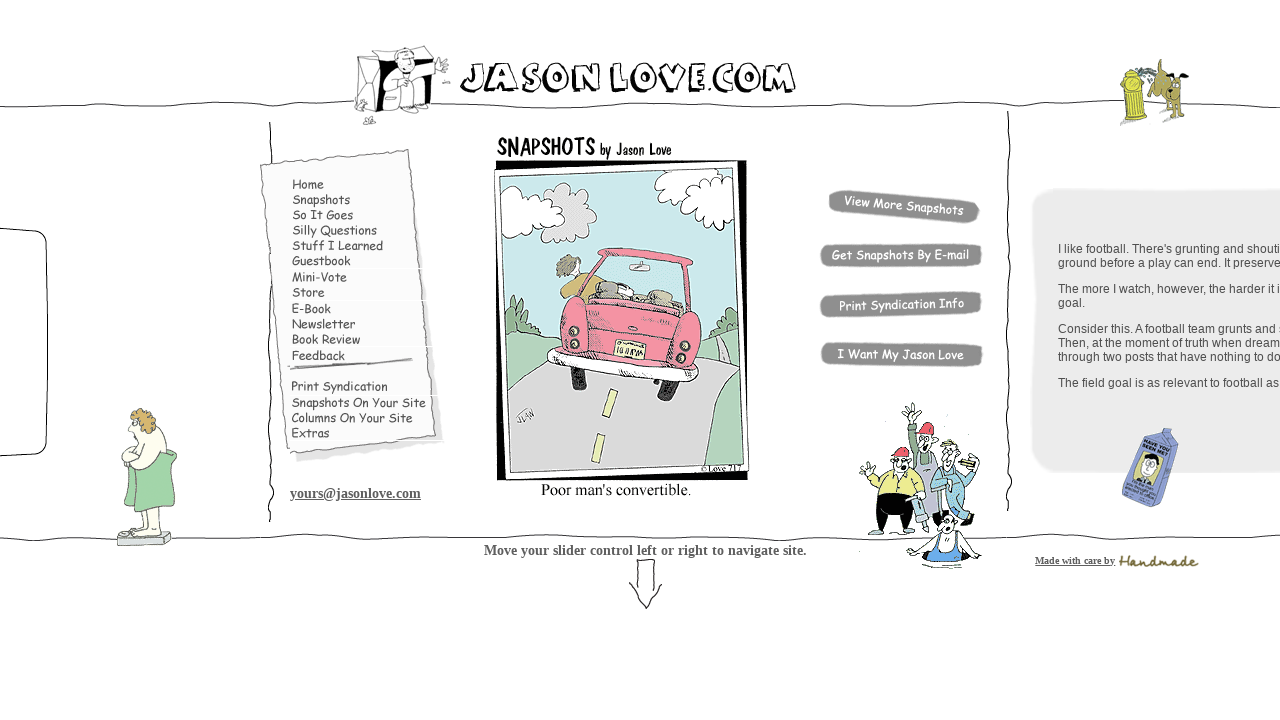

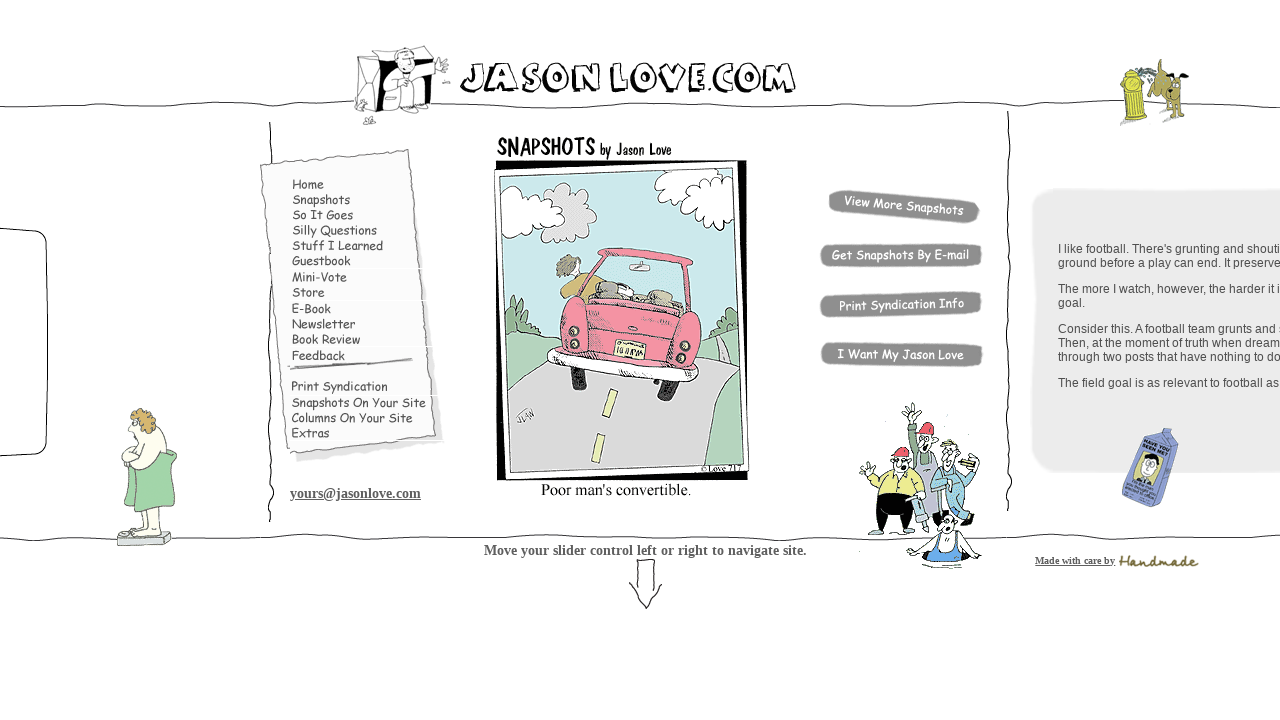